Tests footer links by opening each link in the first footer column in a new tab using keyboard shortcuts, then switches through all opened tabs

Starting URL: https://rahulshettyacademy.com/AutomationPractice/

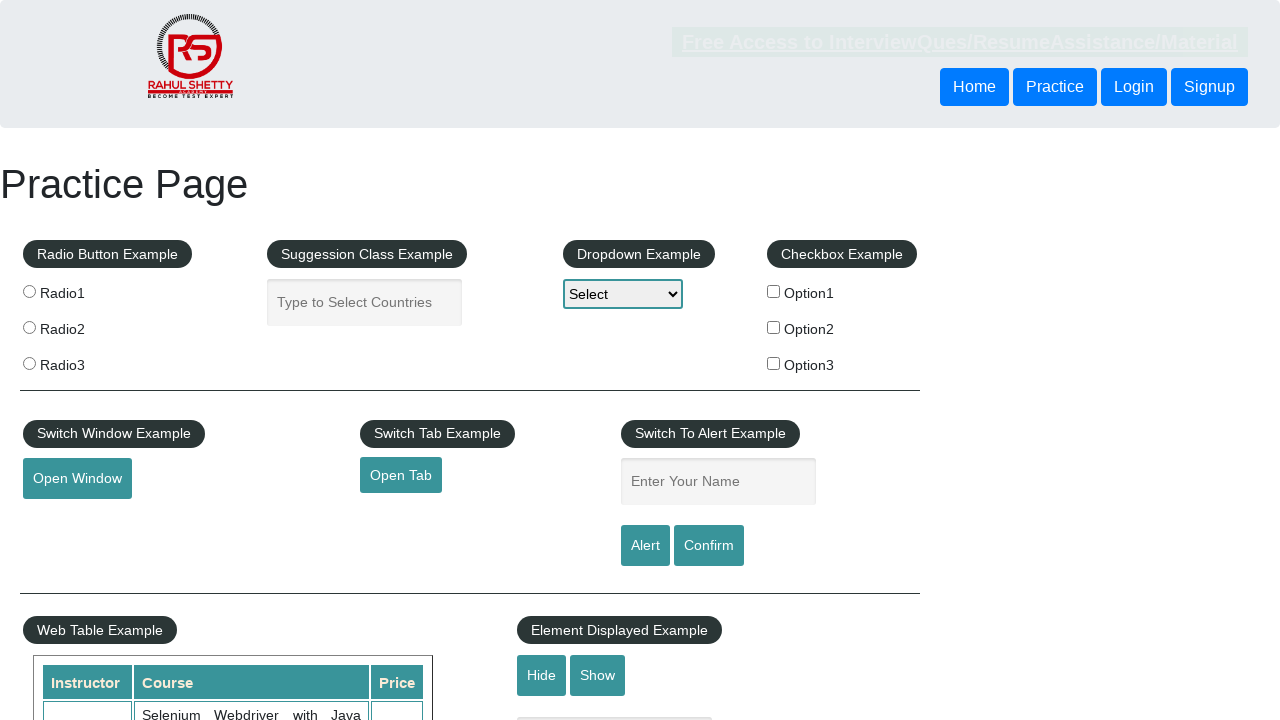

Located footer section with ID 'gf-BIG'
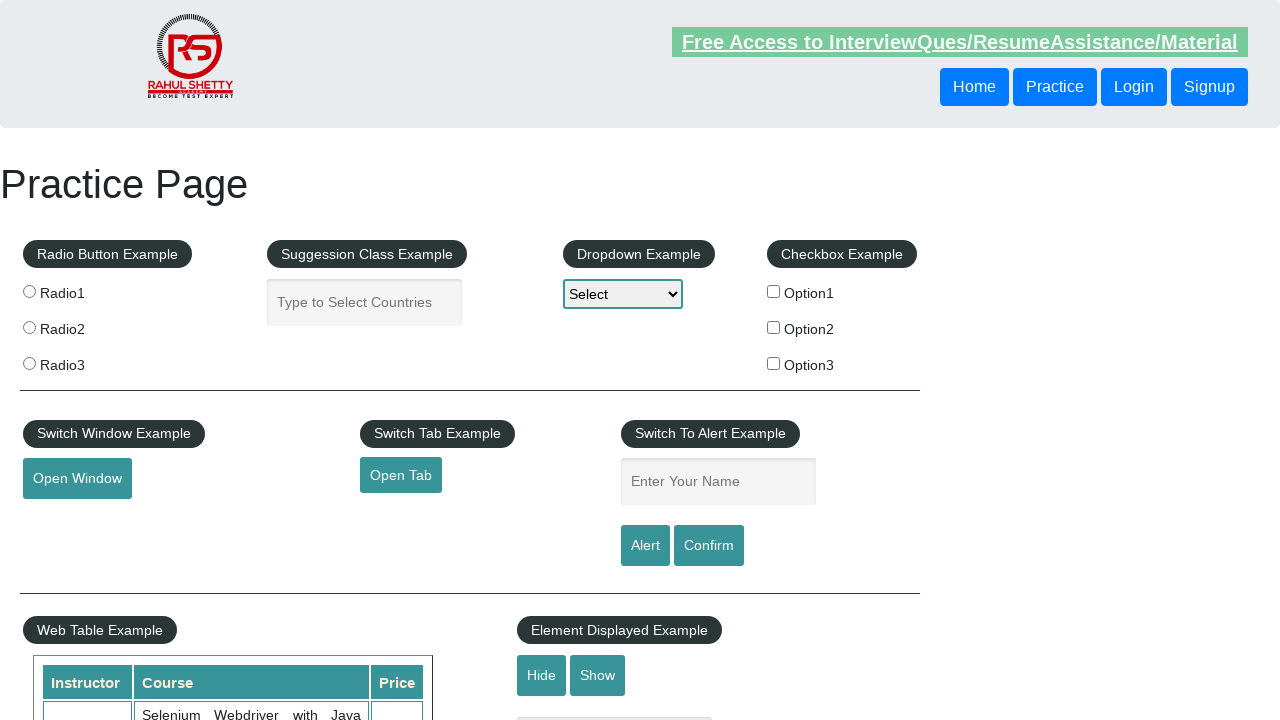

Located first column of footer links
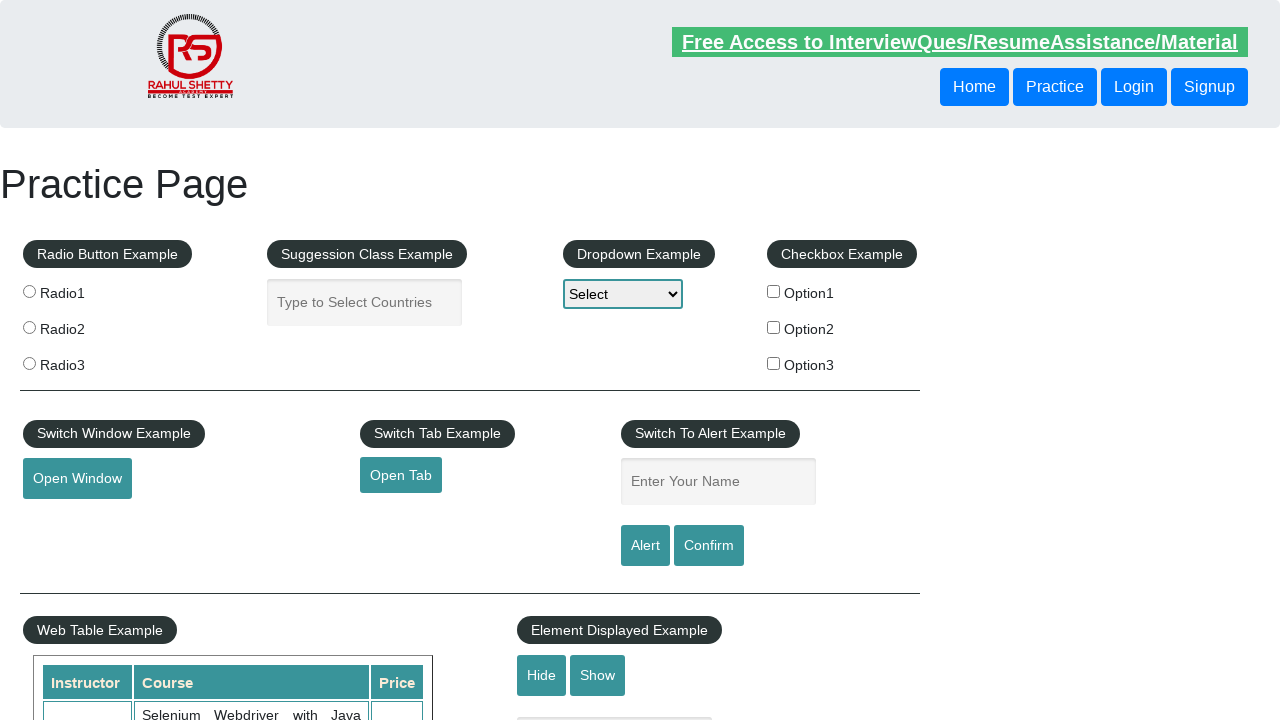

Found 5 links in first footer column
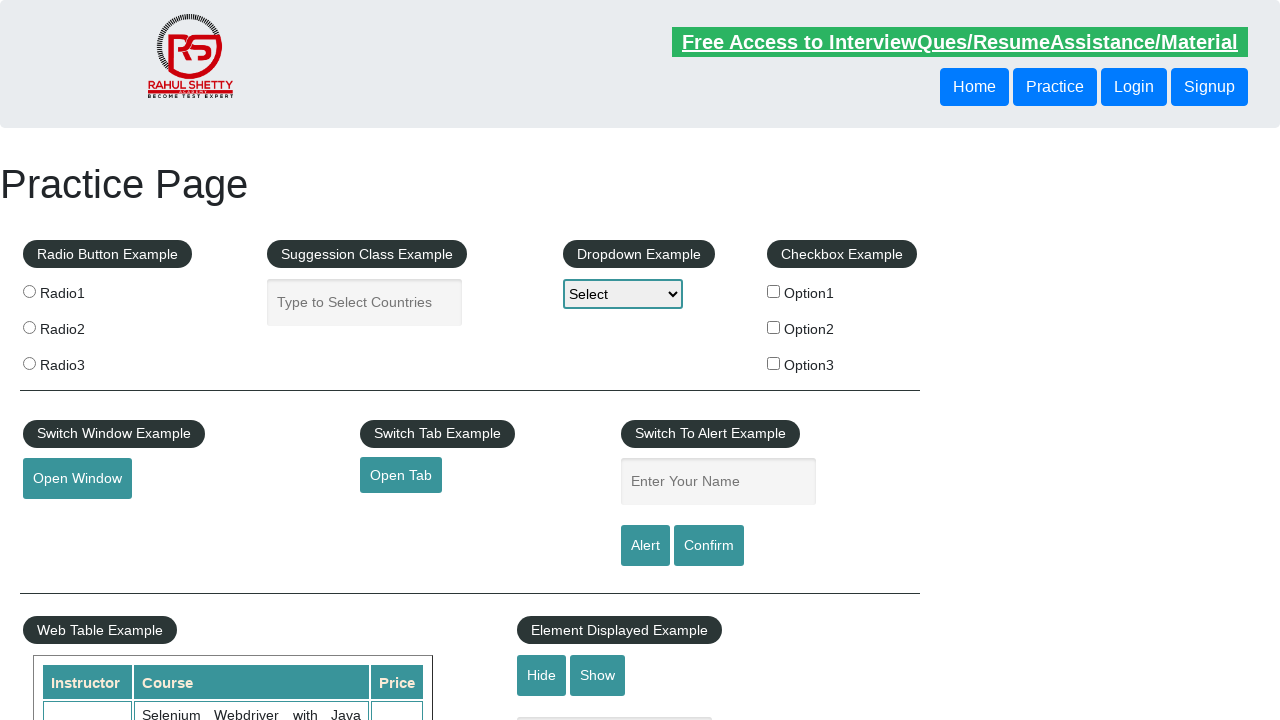

Opened footer link 1 in new tab using Ctrl+Click at (157, 482) on #gf-BIG >> xpath=//table/tbody/tr/td[1]/ul >> a >> nth=0
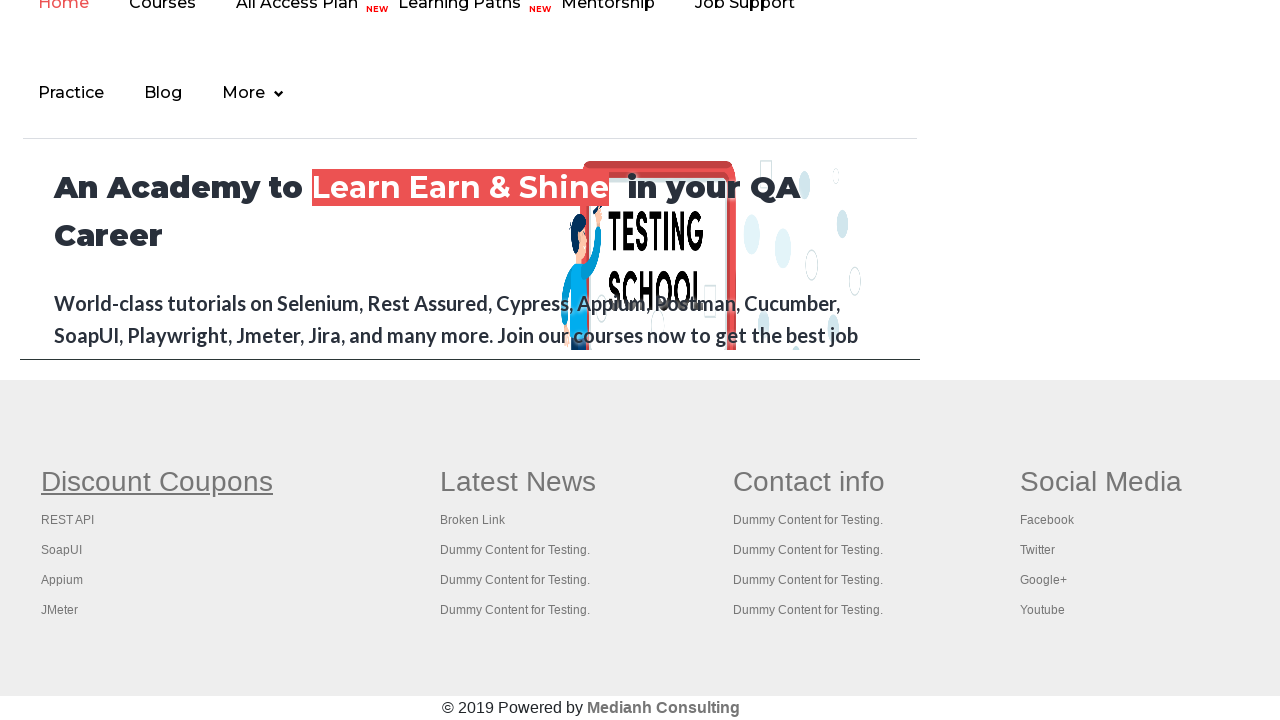

Opened footer link 2 in new tab using Ctrl+Click at (68, 520) on #gf-BIG >> xpath=//table/tbody/tr/td[1]/ul >> a >> nth=1
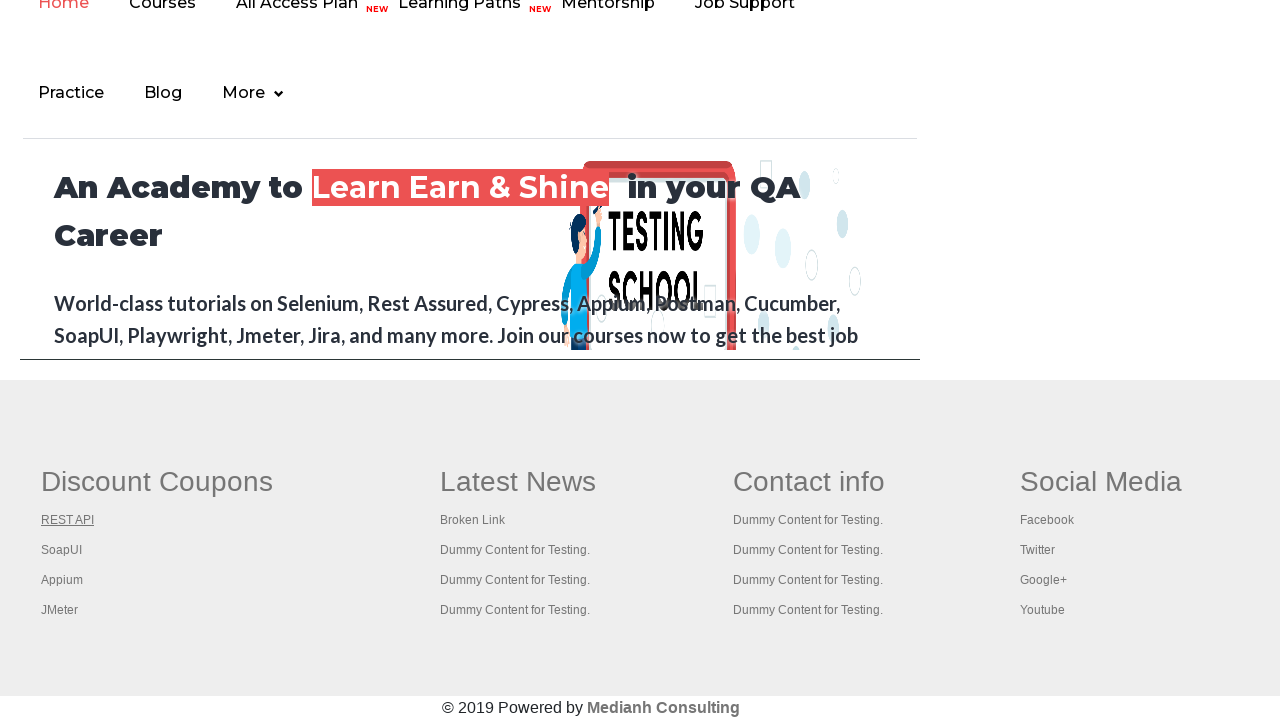

Opened footer link 3 in new tab using Ctrl+Click at (62, 550) on #gf-BIG >> xpath=//table/tbody/tr/td[1]/ul >> a >> nth=2
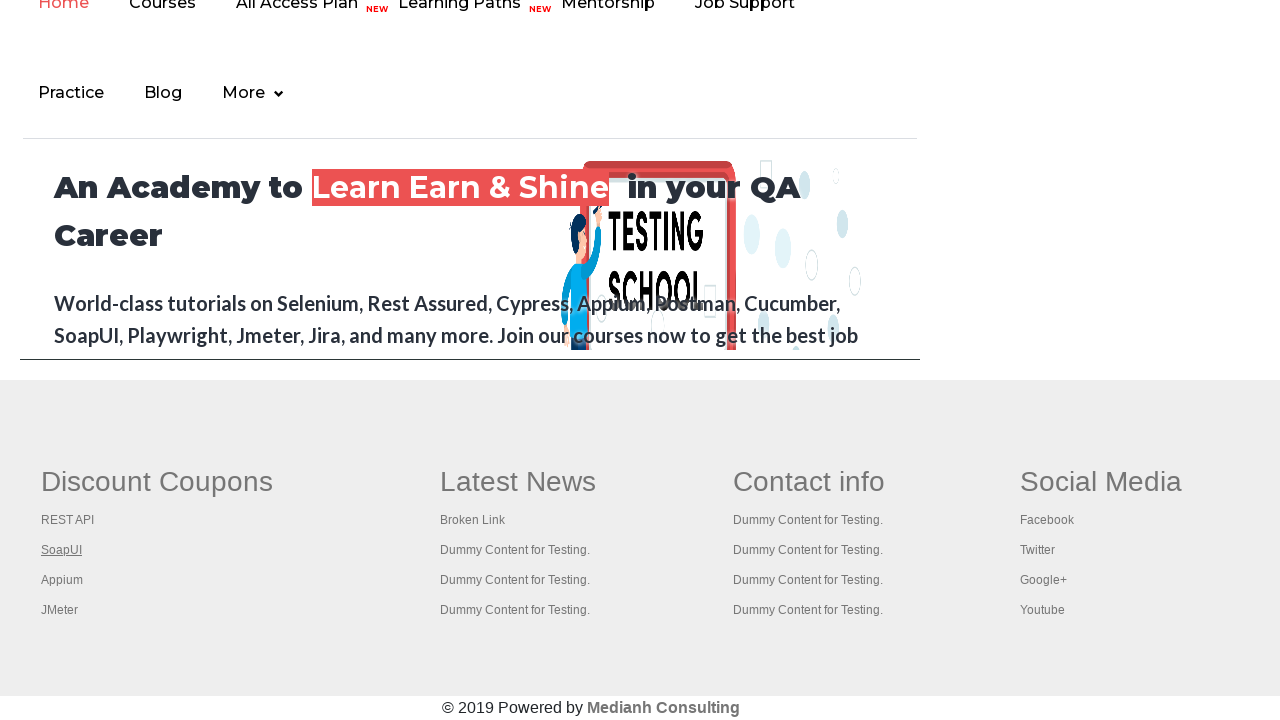

Opened footer link 4 in new tab using Ctrl+Click at (62, 580) on #gf-BIG >> xpath=//table/tbody/tr/td[1]/ul >> a >> nth=3
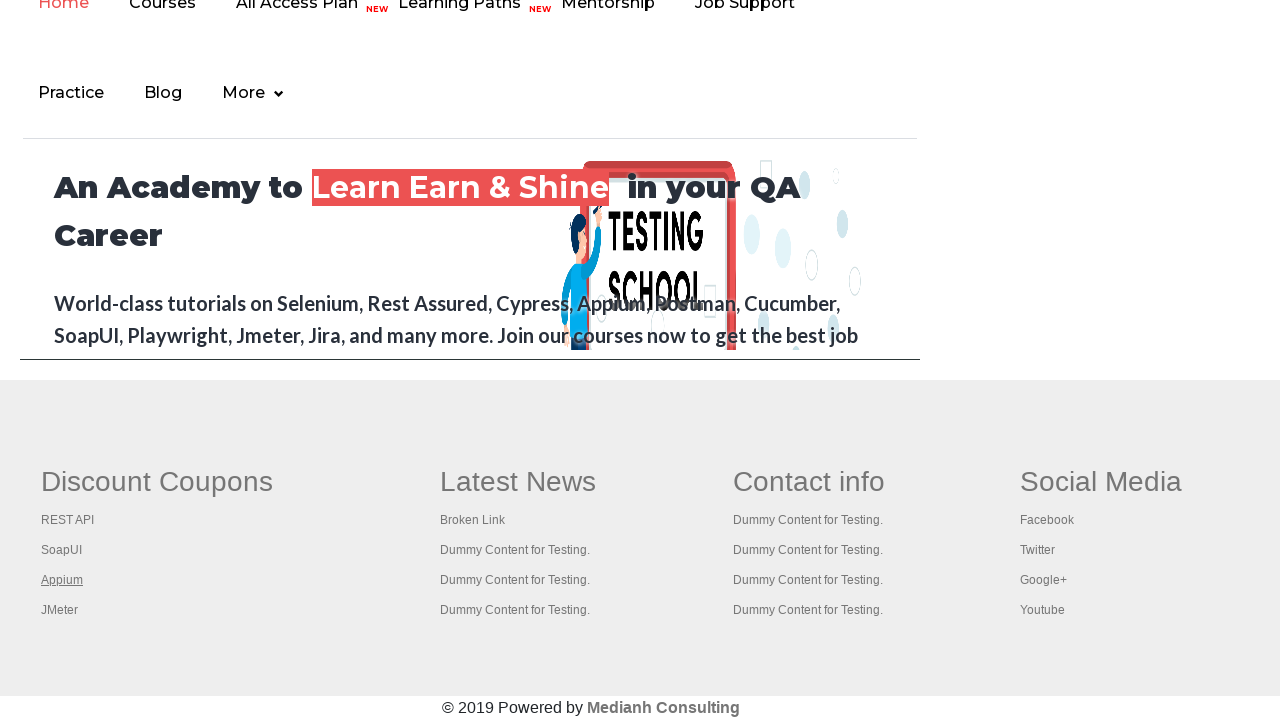

Opened footer link 5 in new tab using Ctrl+Click at (60, 610) on #gf-BIG >> xpath=//table/tbody/tr/td[1]/ul >> a >> nth=4
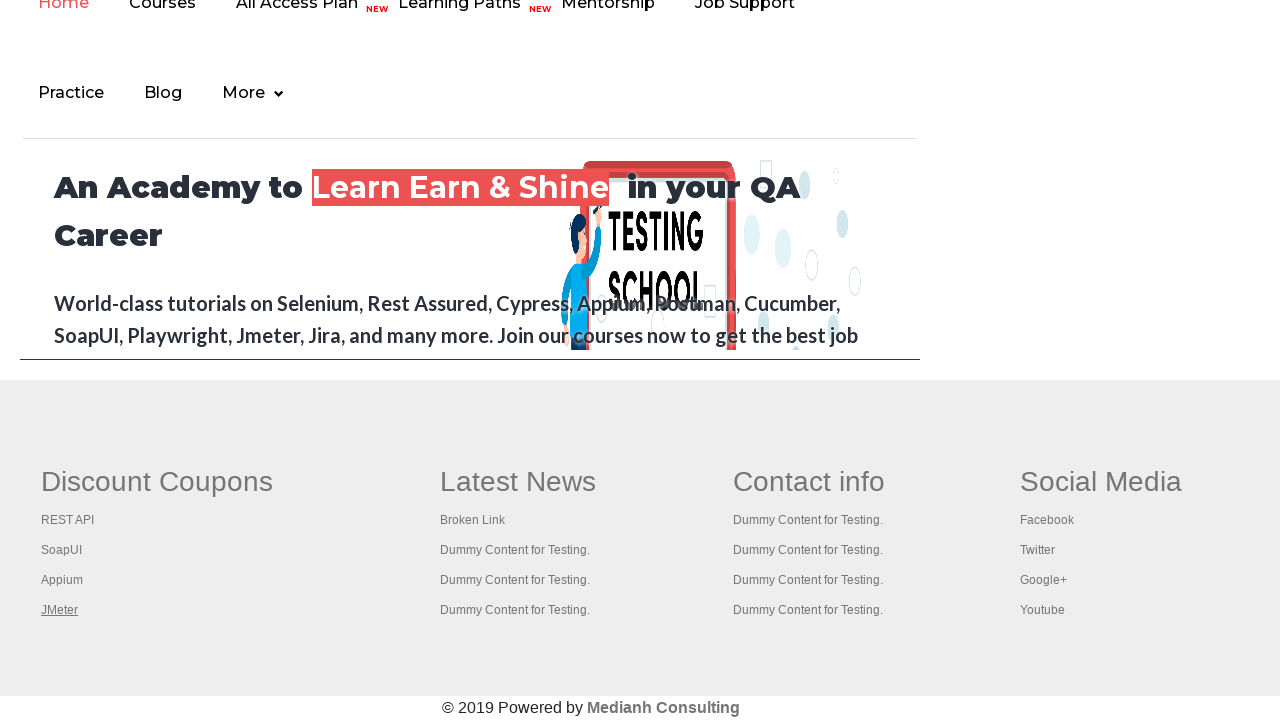

Retrieved all open tabs - total of 6 tabs
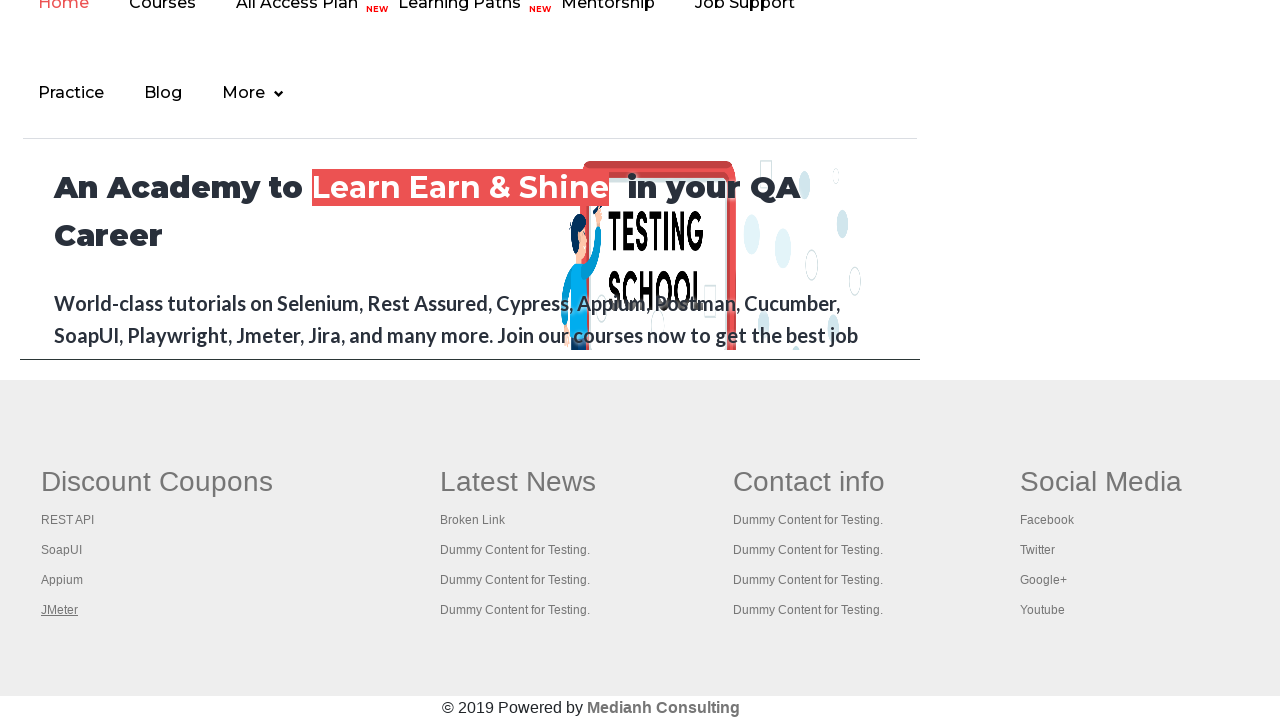

Brought tab to front
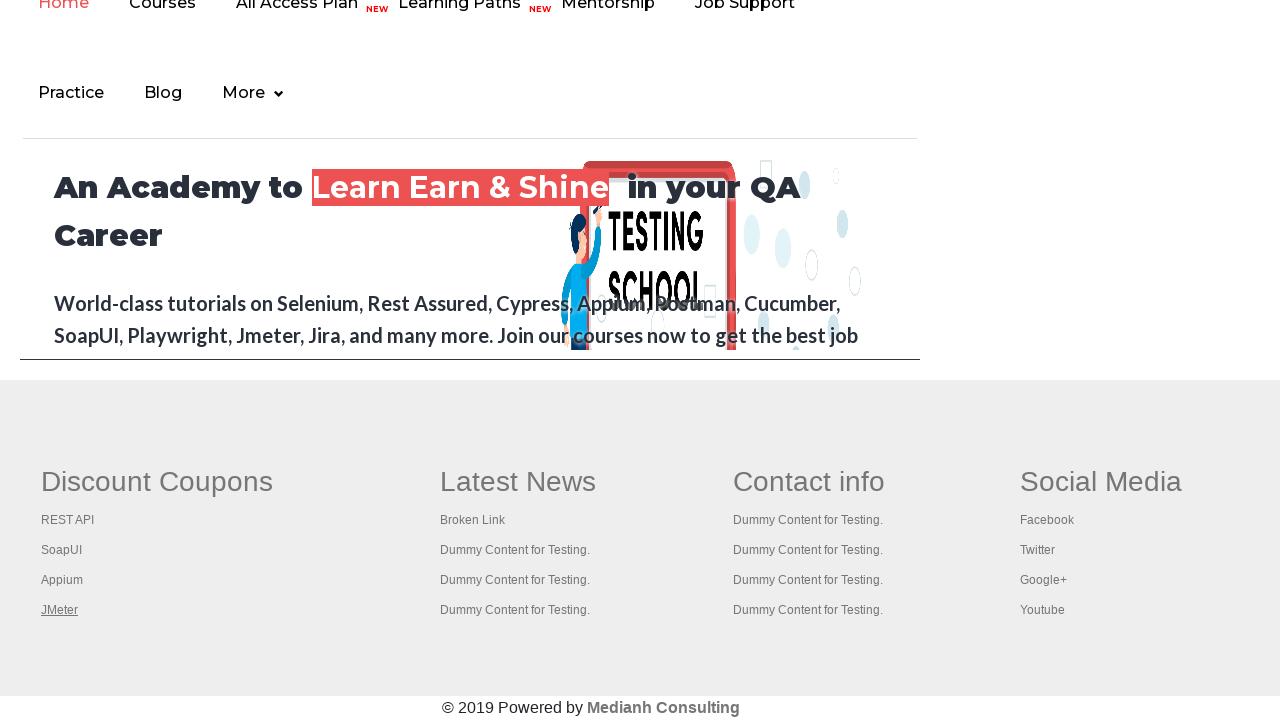

Tab page loaded successfully
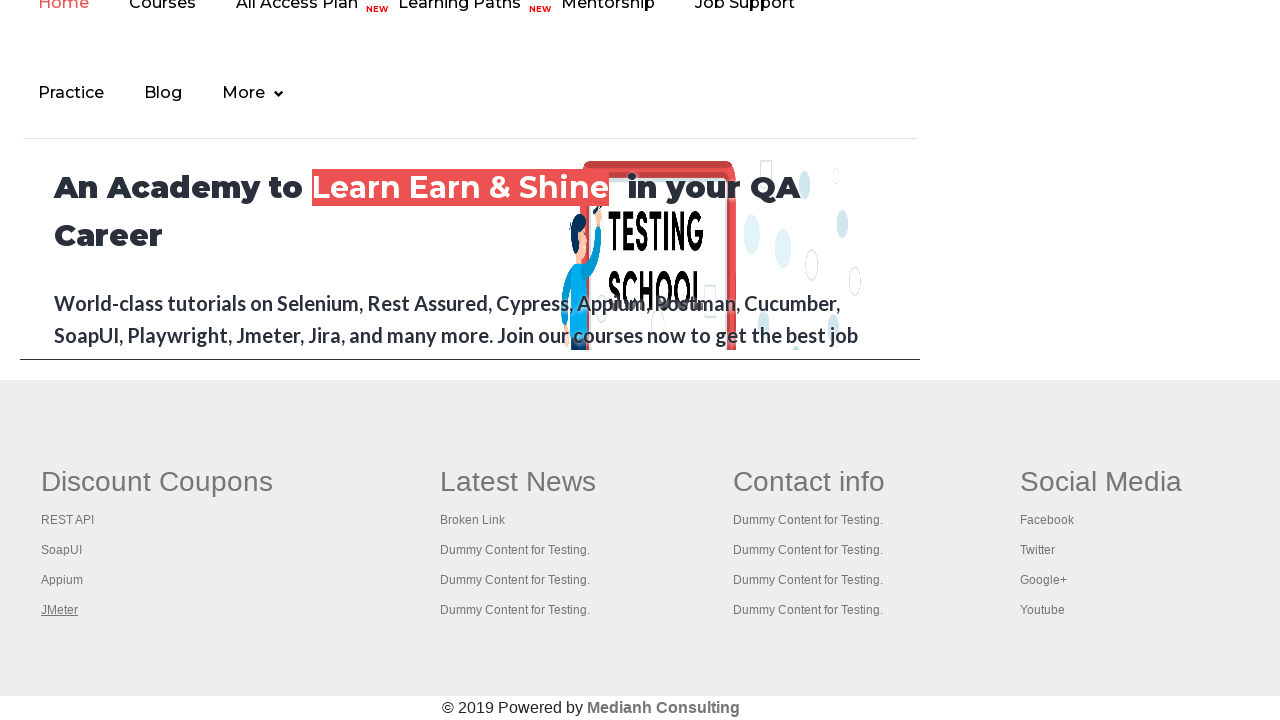

Brought tab to front
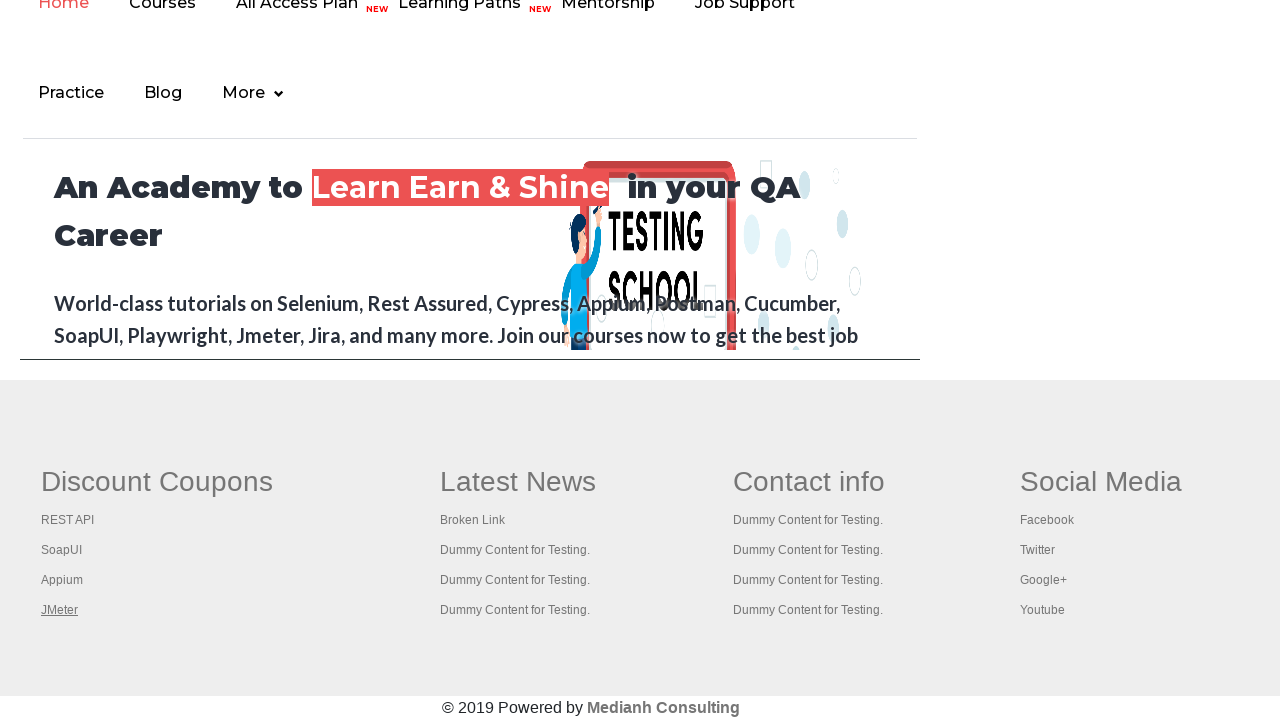

Tab page loaded successfully
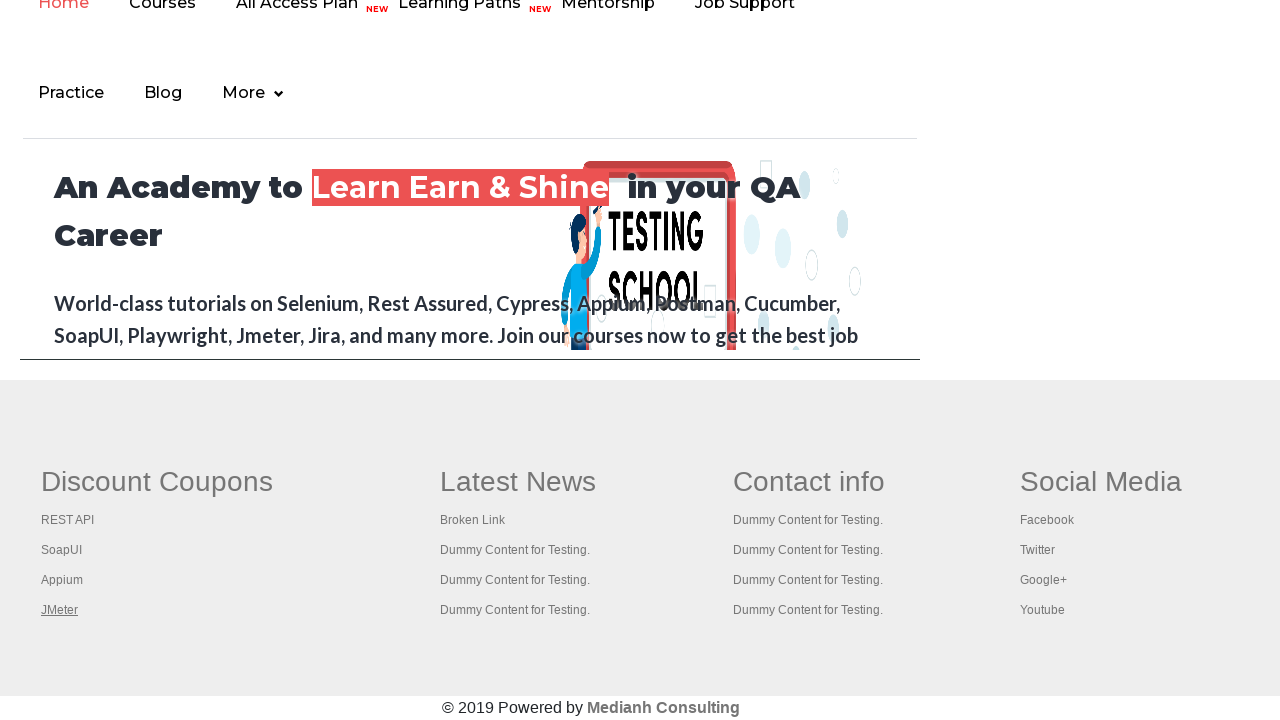

Brought tab to front
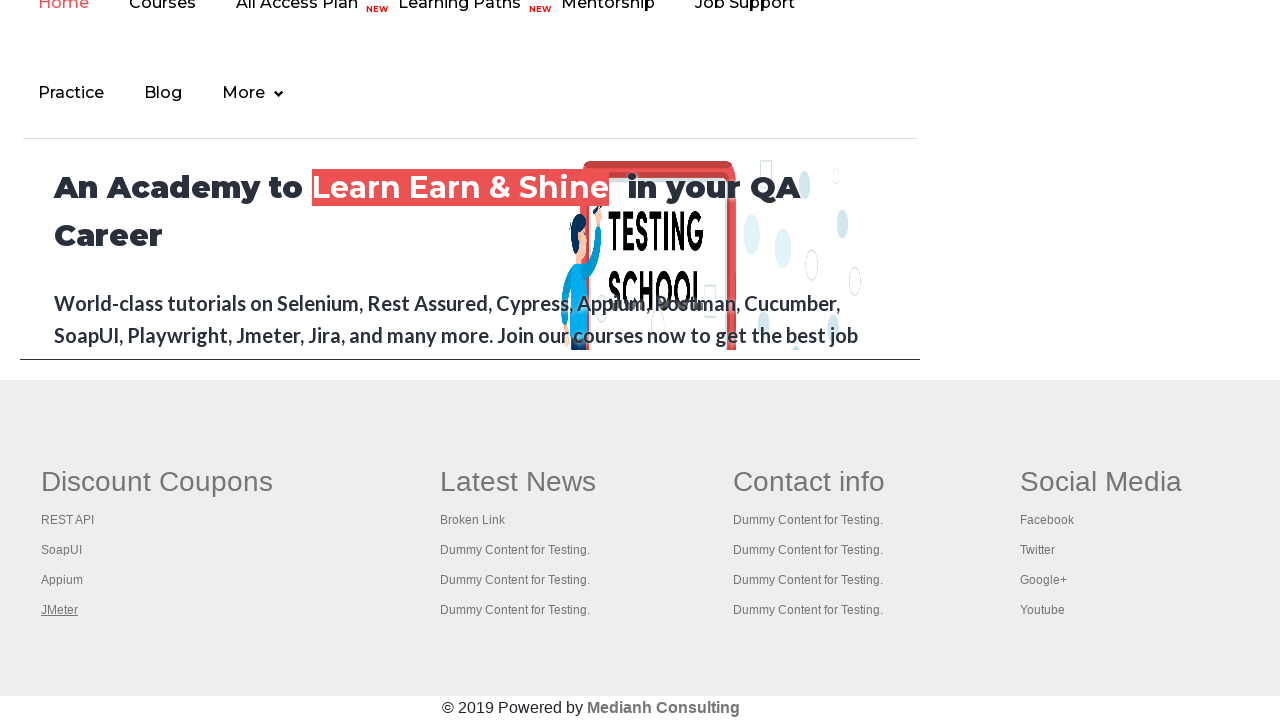

Tab page loaded successfully
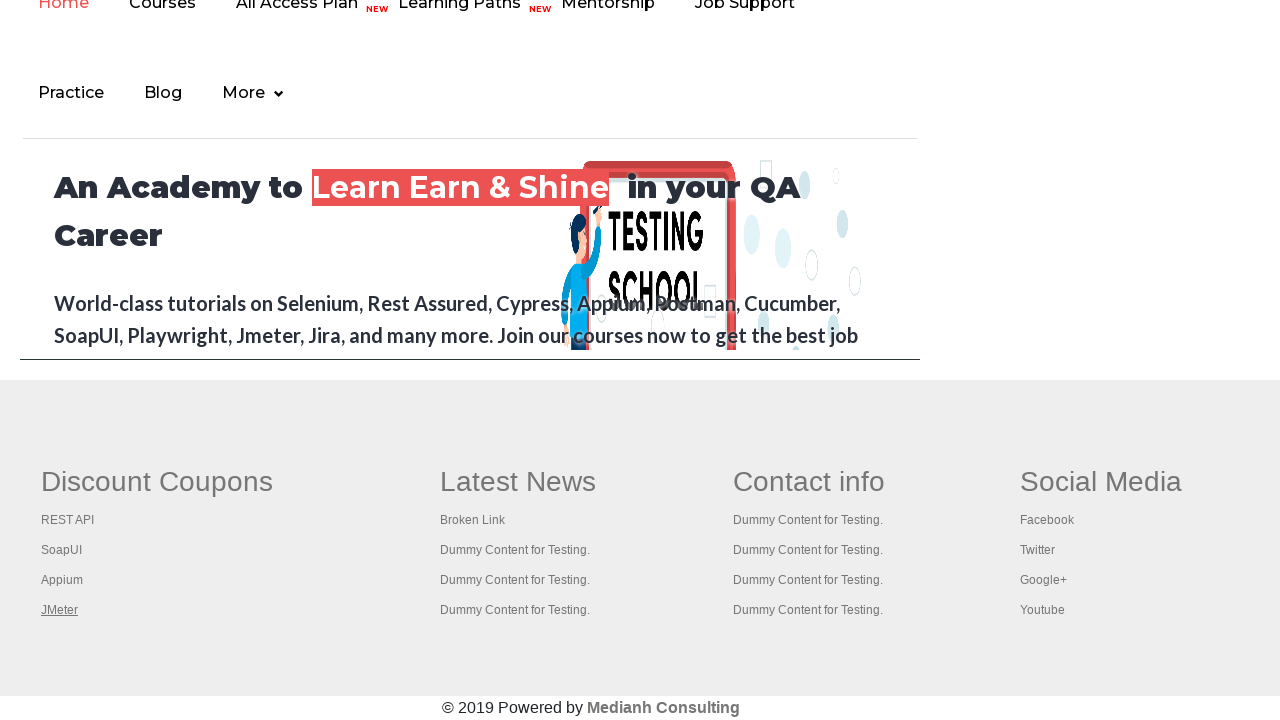

Brought tab to front
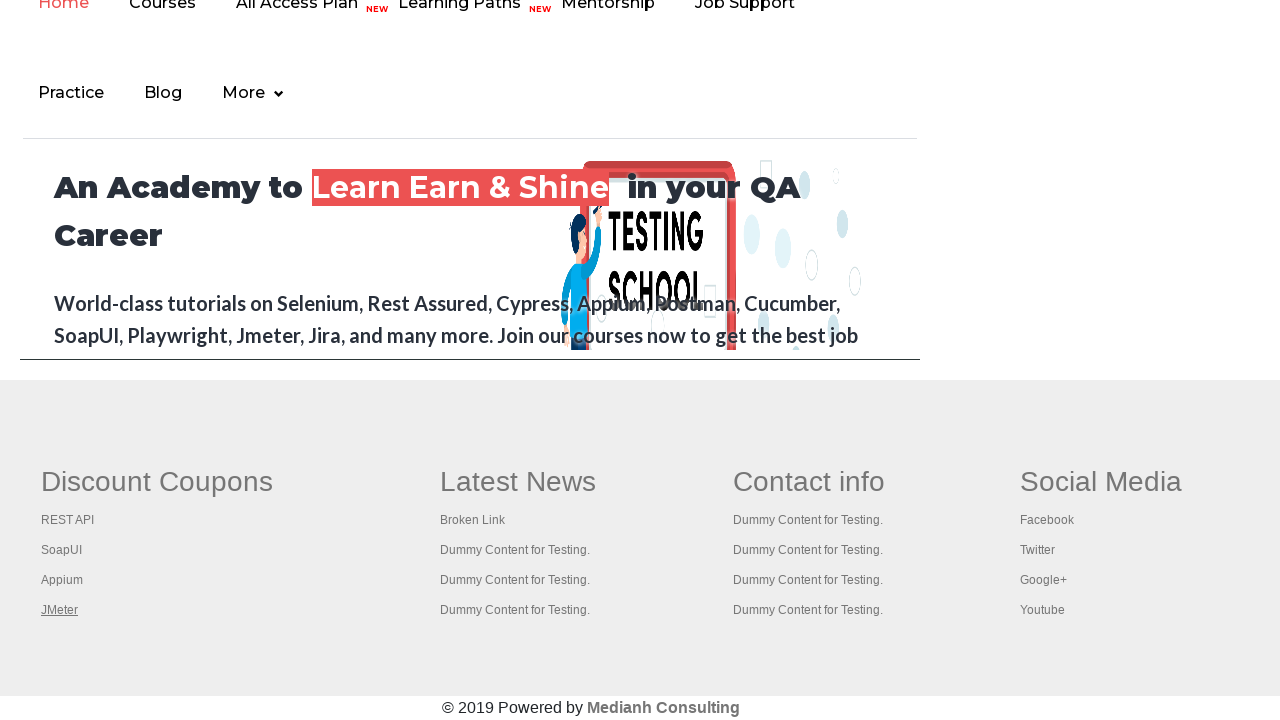

Tab page loaded successfully
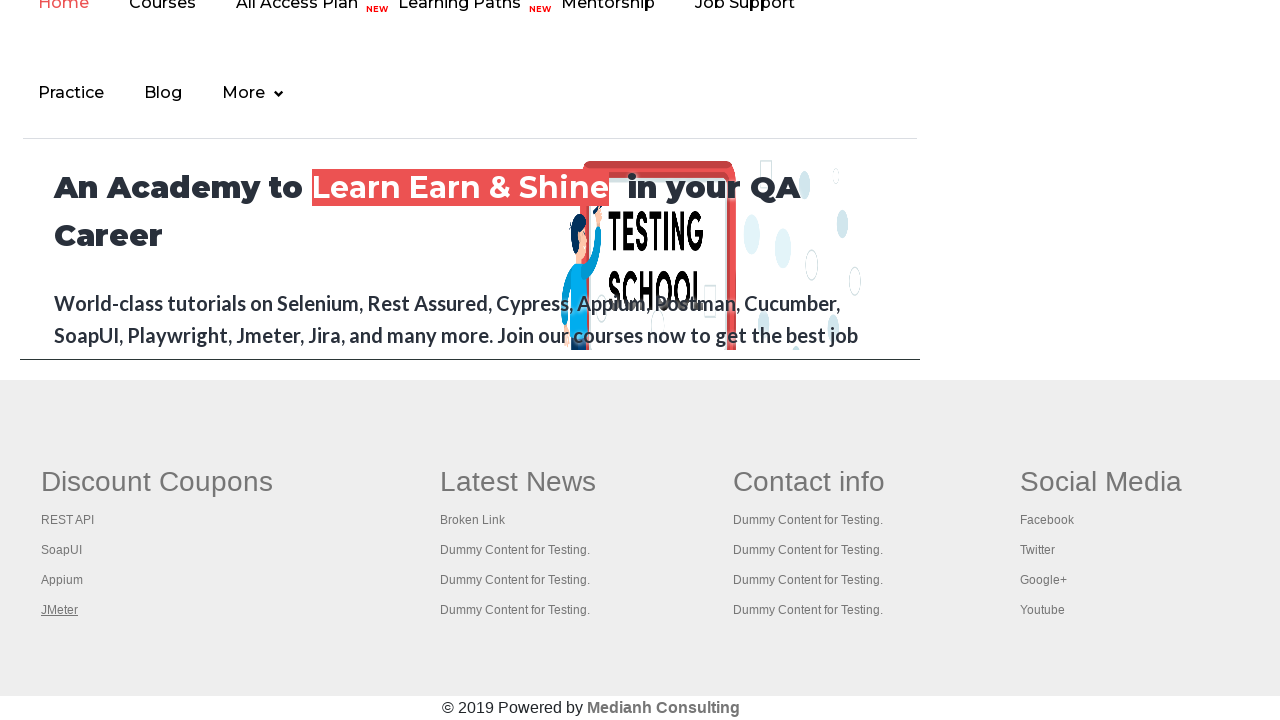

Brought tab to front
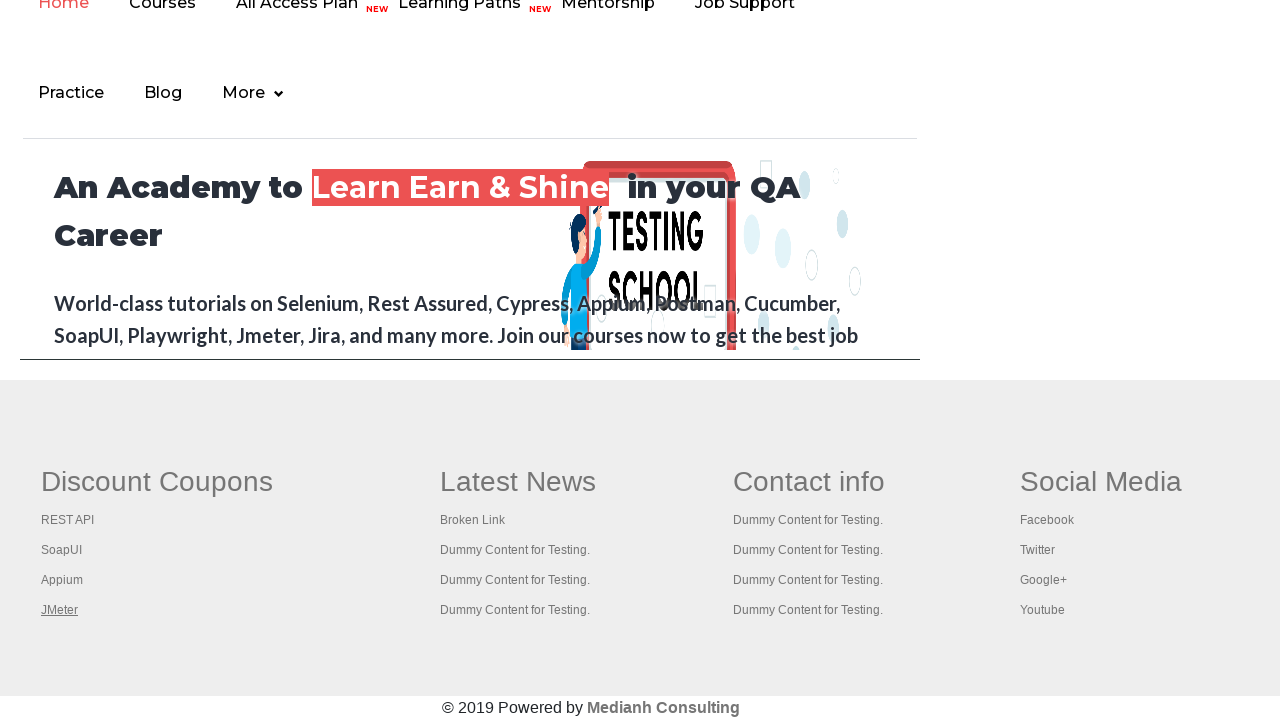

Tab page loaded successfully
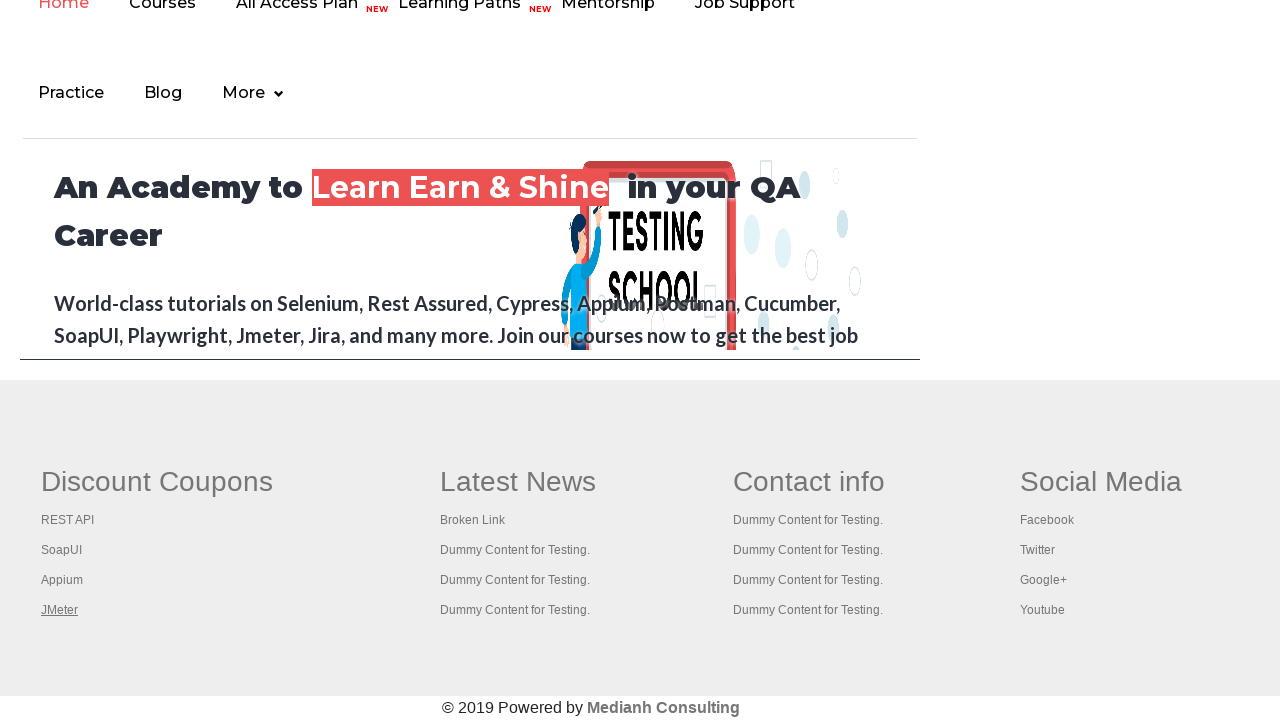

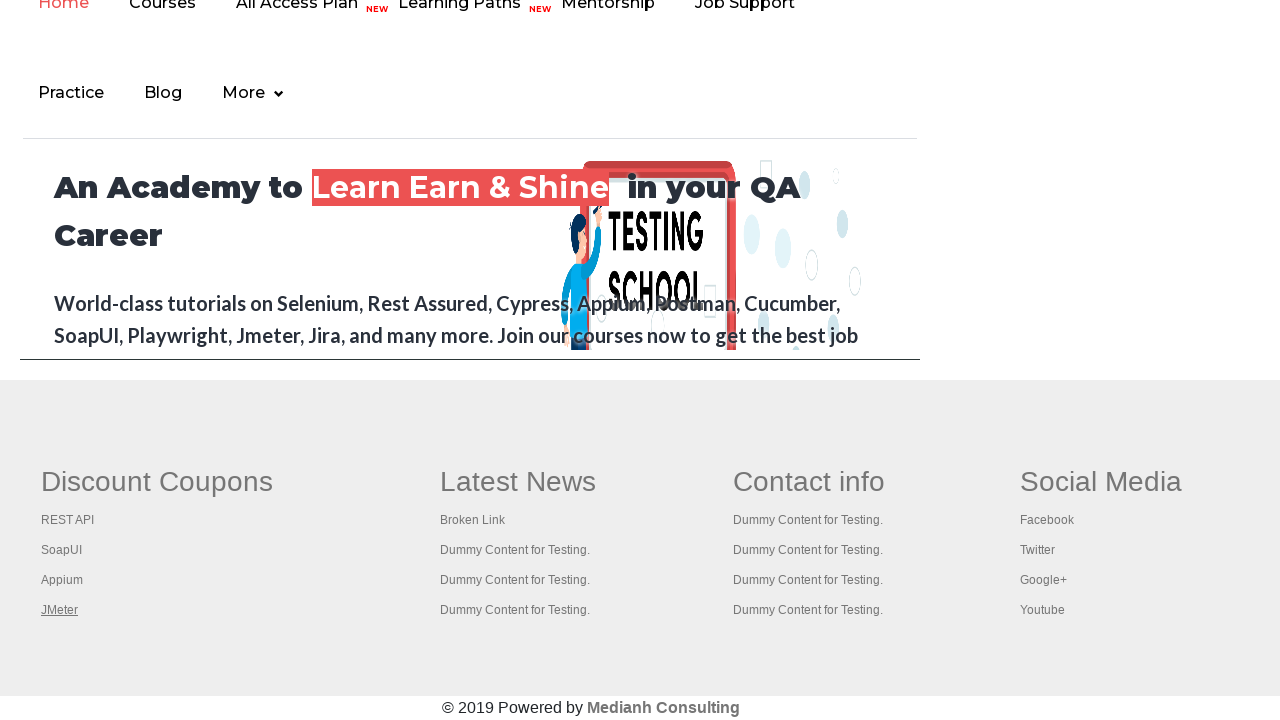